Tests mouse click-and-hold, move, and release actions for drag and drop operations

Starting URL: https://crossbrowsertesting.github.io/drag-and-drop

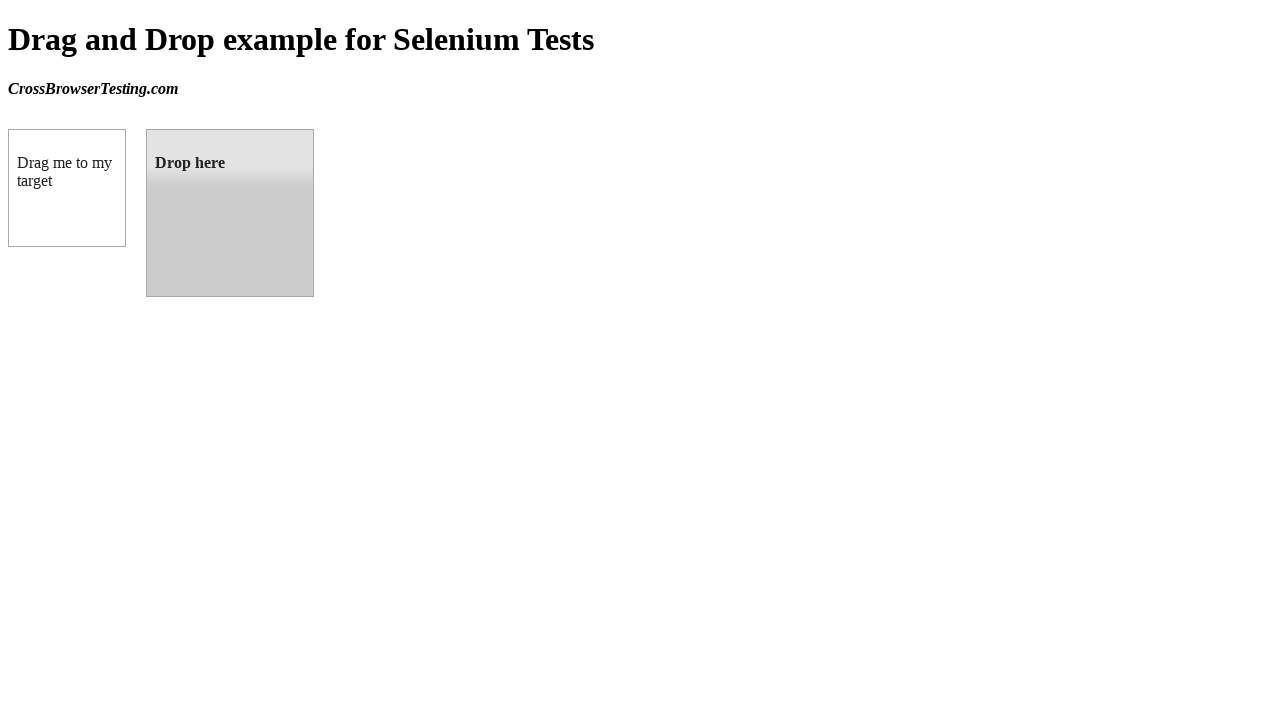

Located source element (draggable box)
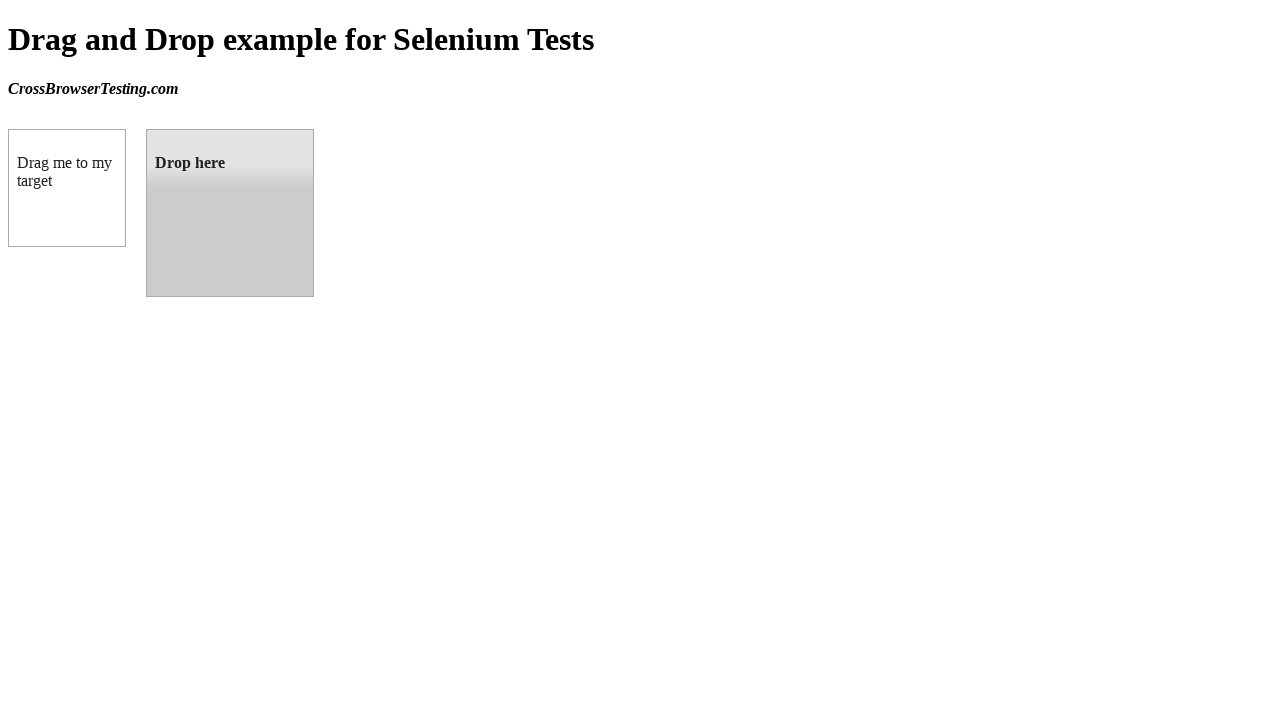

Located target element (droppable box)
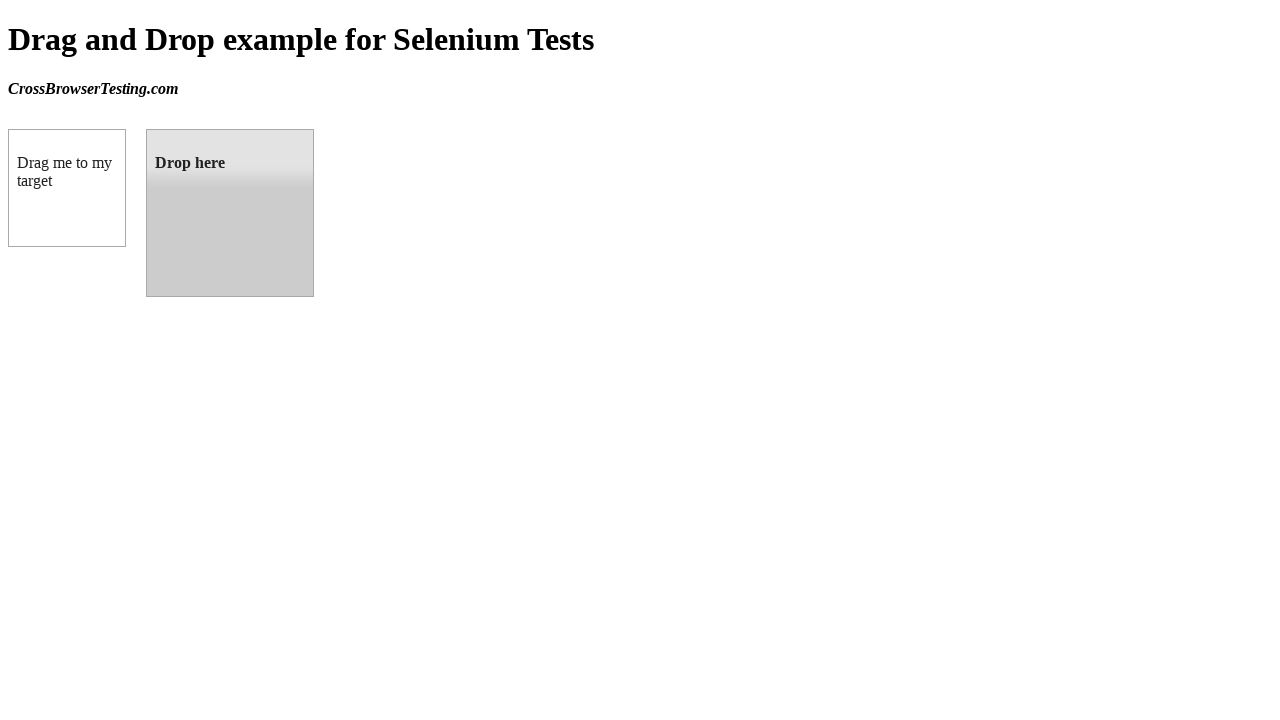

Retrieved bounding box of source element
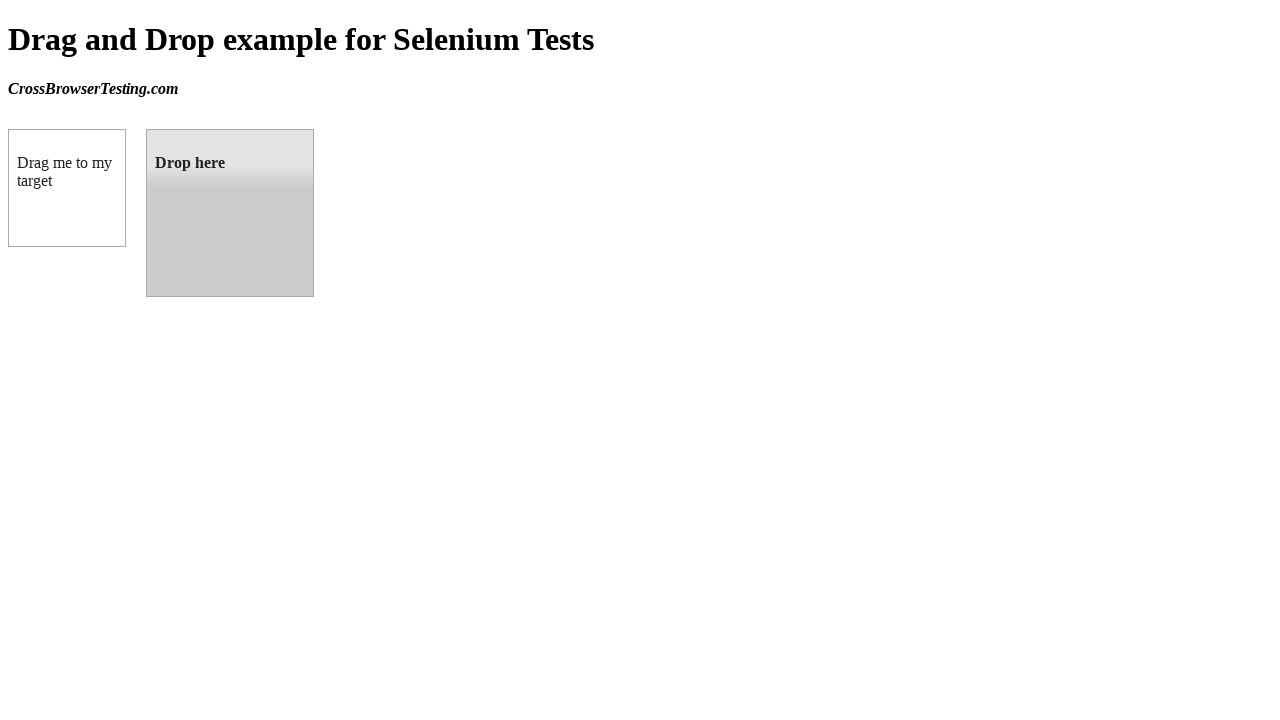

Retrieved bounding box of target element
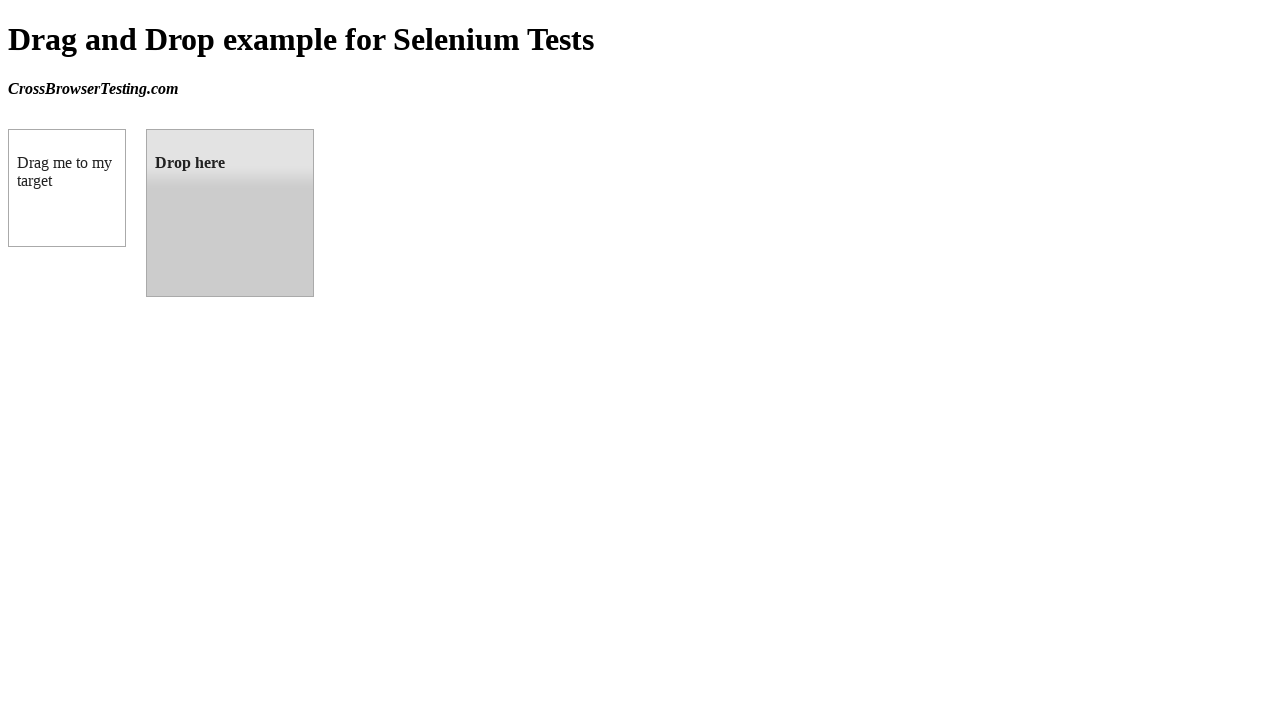

Moved mouse to center of source element at (67, 188)
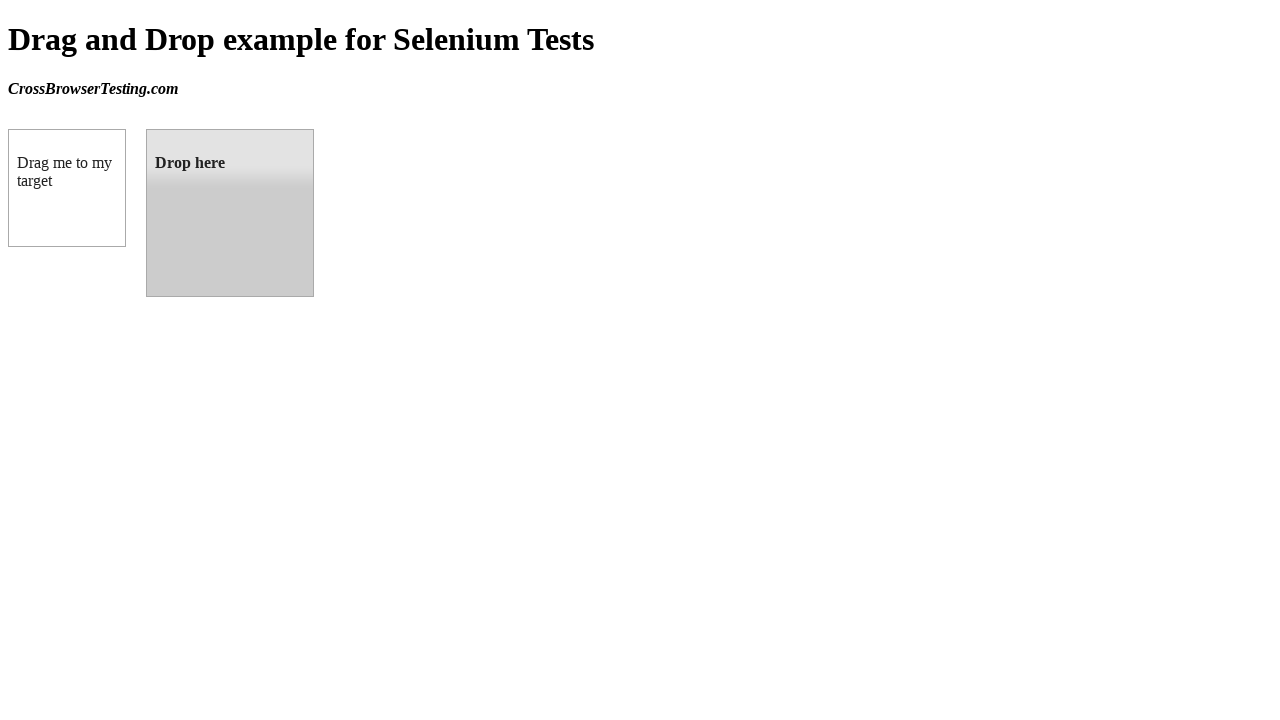

Pressed and held mouse button on source element at (67, 188)
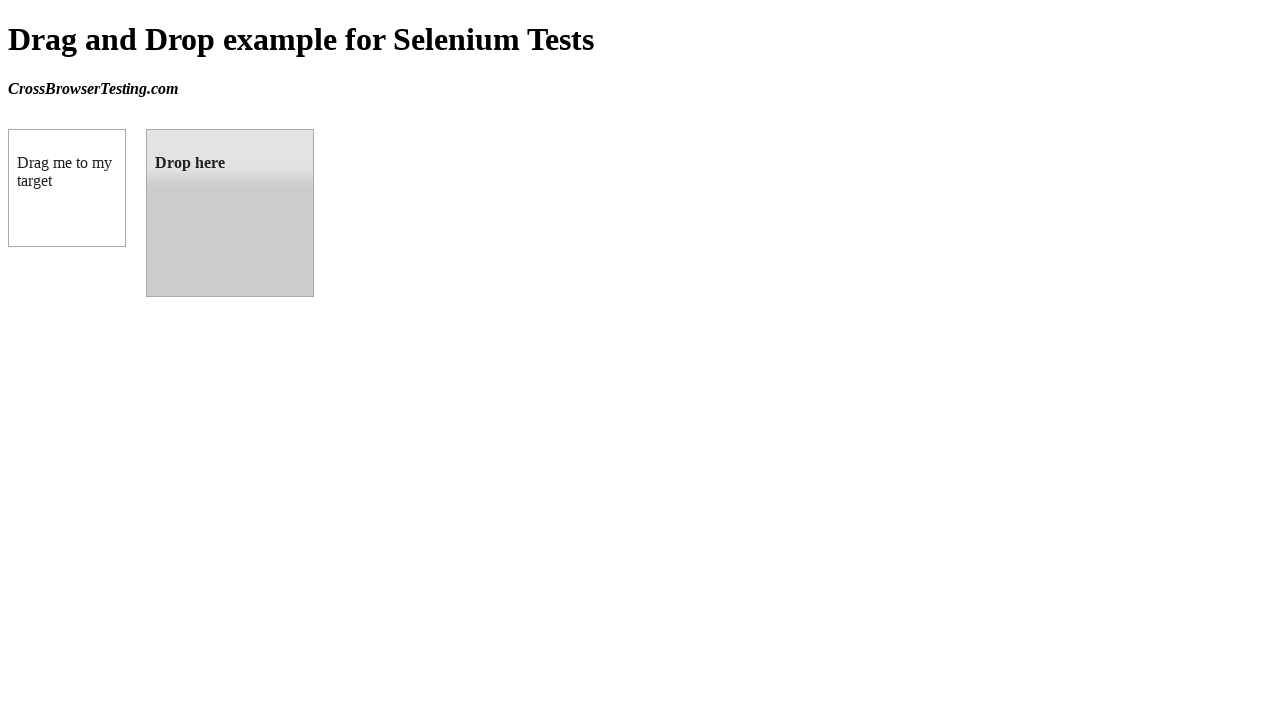

Moved mouse to center of target element while holding at (230, 213)
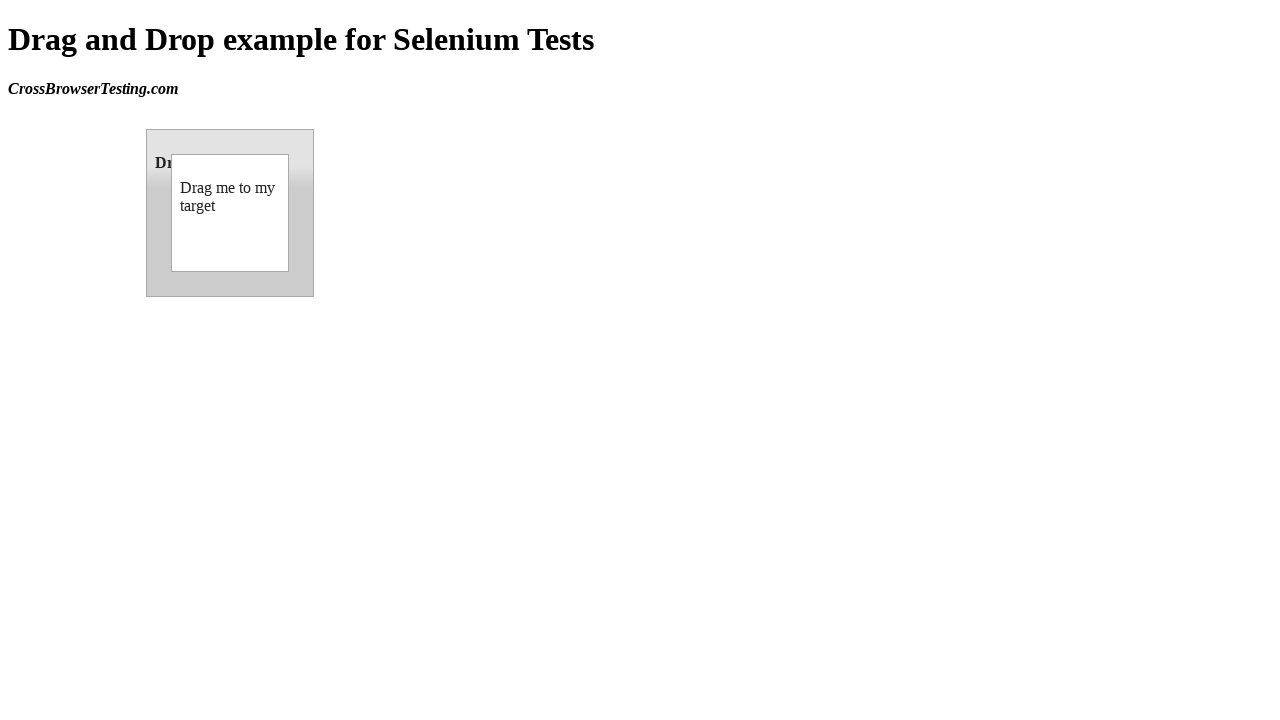

Released mouse button to complete drag and drop at (230, 213)
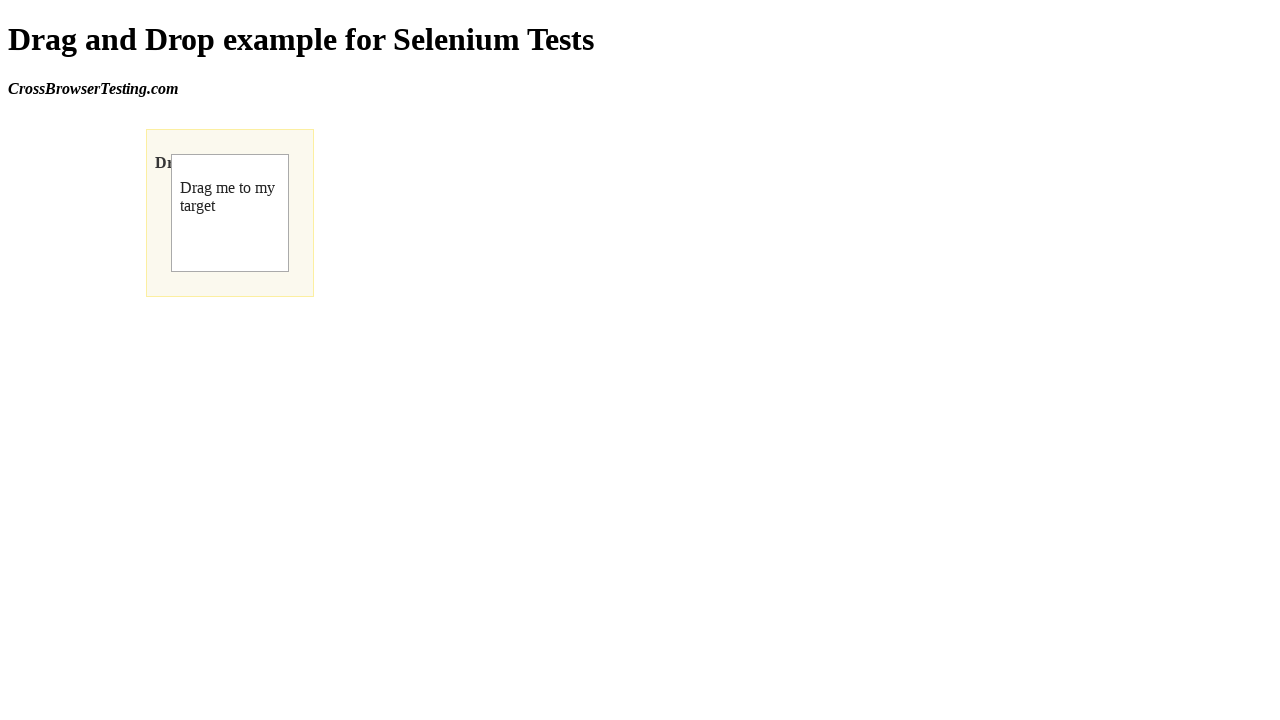

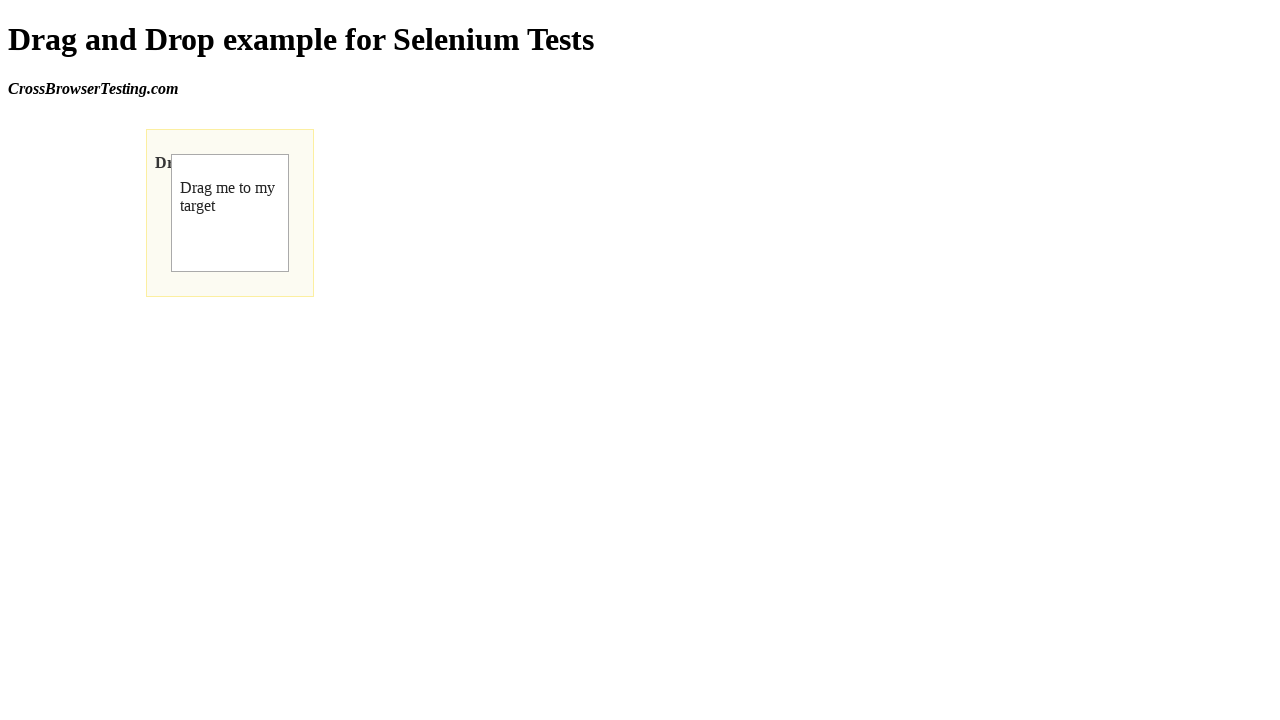